Tests that whitespace is trimmed from edited todo text

Starting URL: https://demo.playwright.dev/todomvc

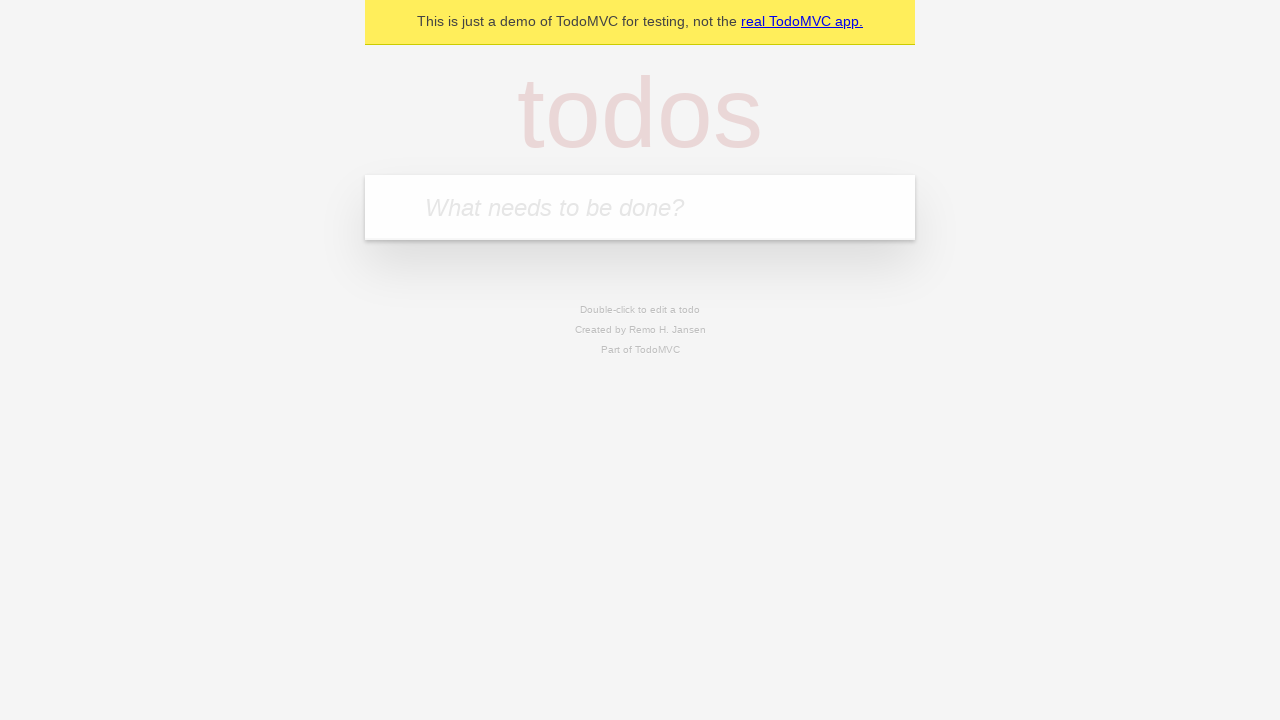

Filled new todo field with 'buy some cheese' on .new-todo
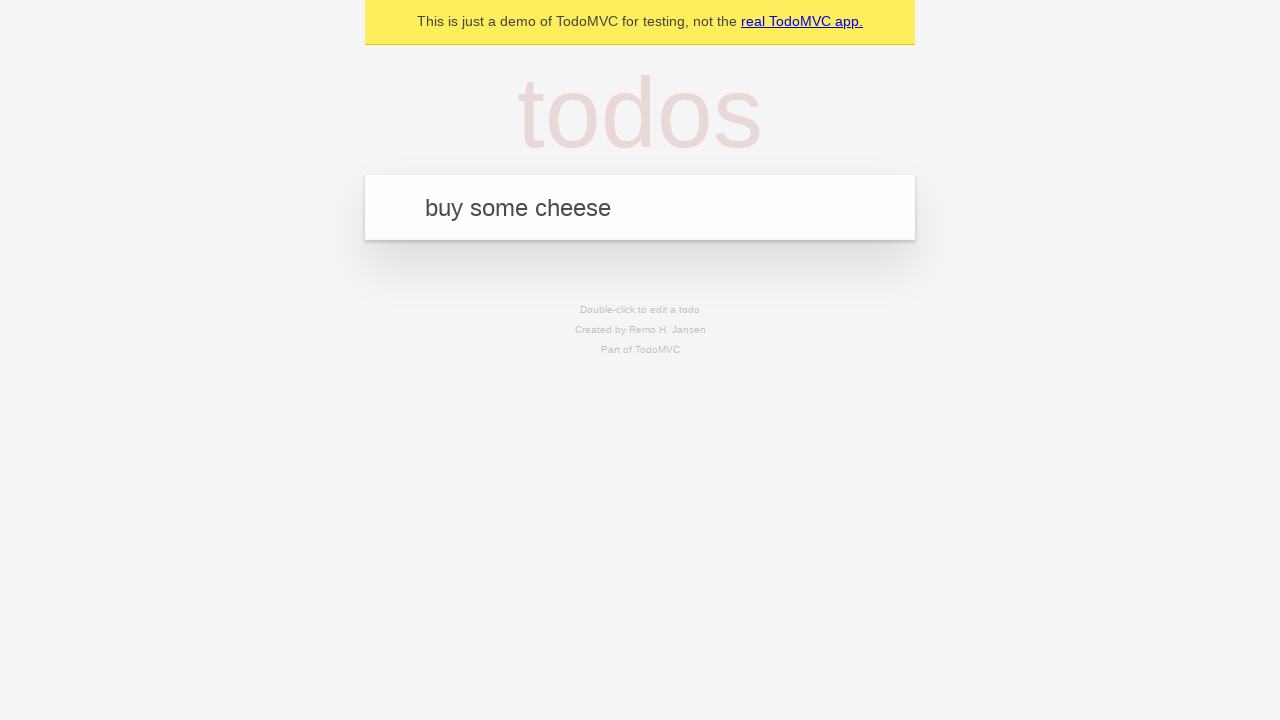

Pressed Enter to create first todo on .new-todo
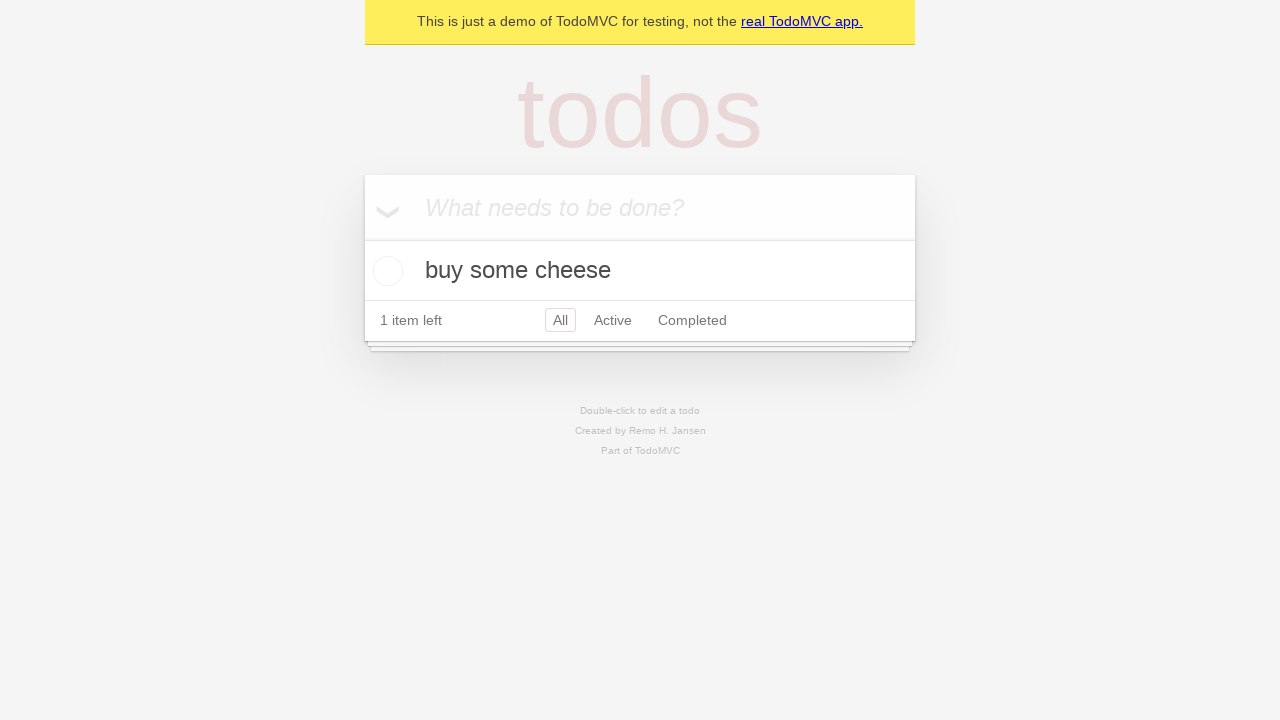

Filled new todo field with 'feed the cat' on .new-todo
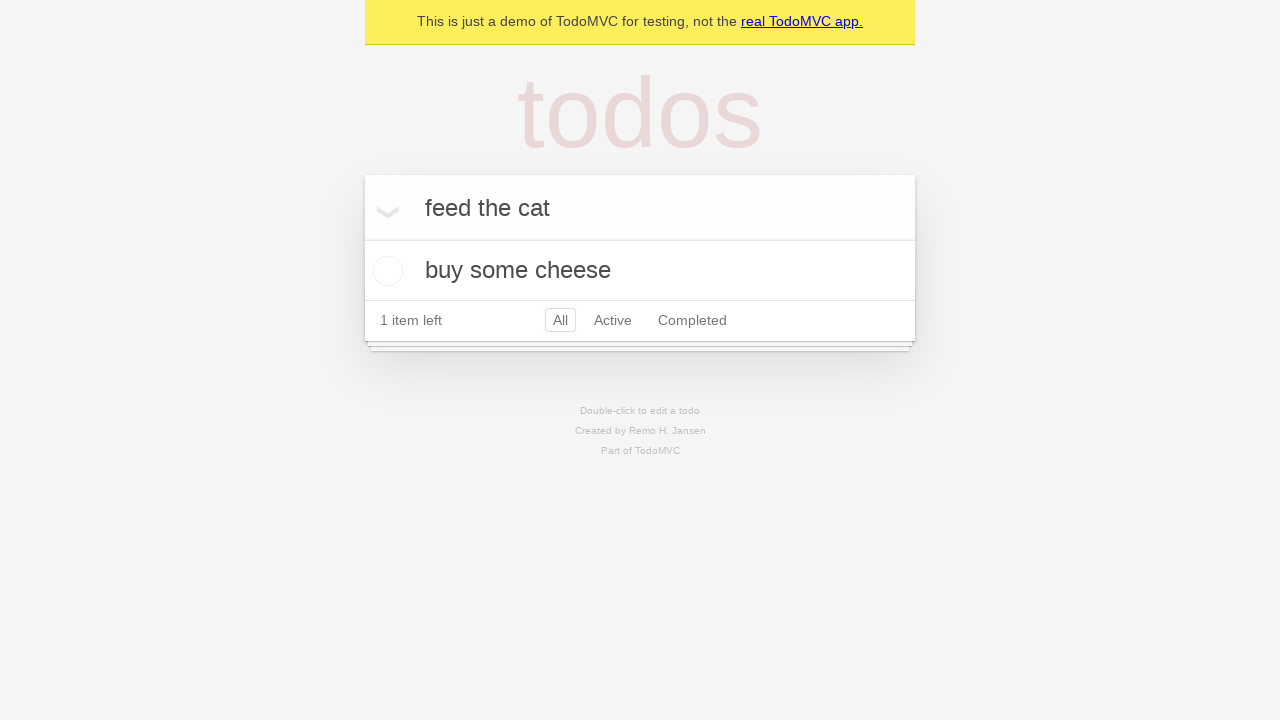

Pressed Enter to create second todo on .new-todo
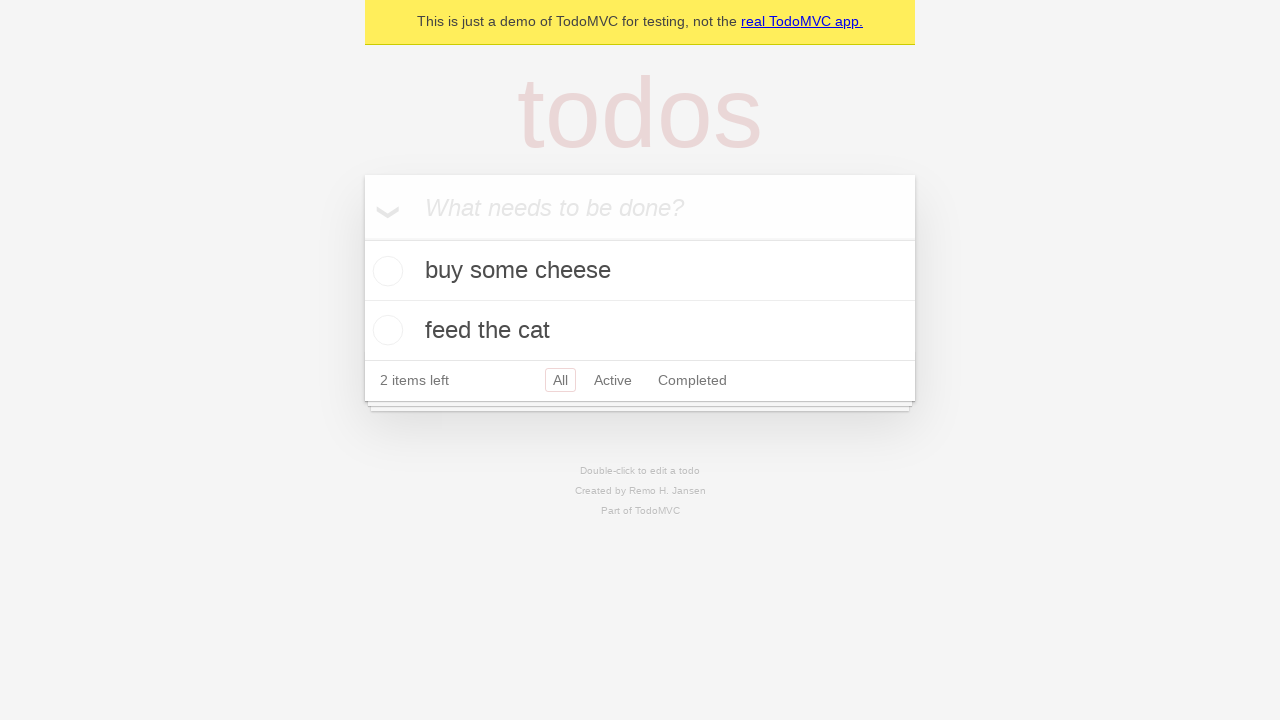

Filled new todo field with 'book a doctors appointment' on .new-todo
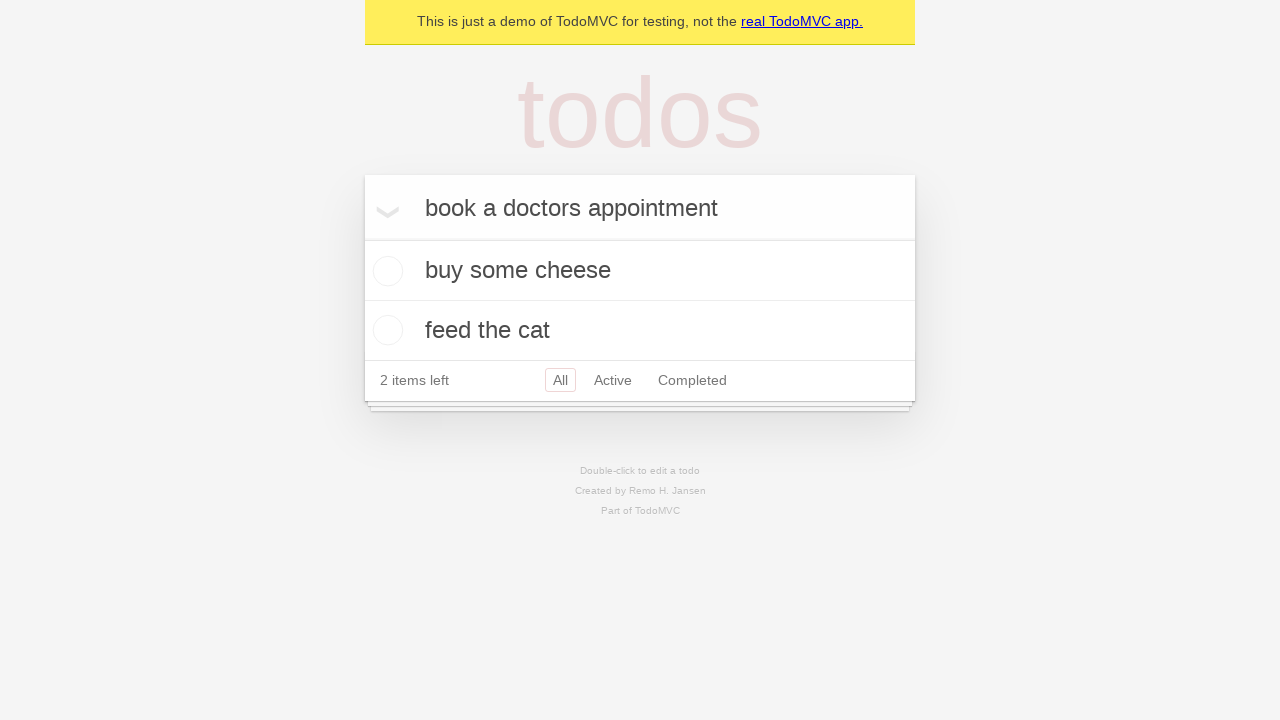

Pressed Enter to create third todo on .new-todo
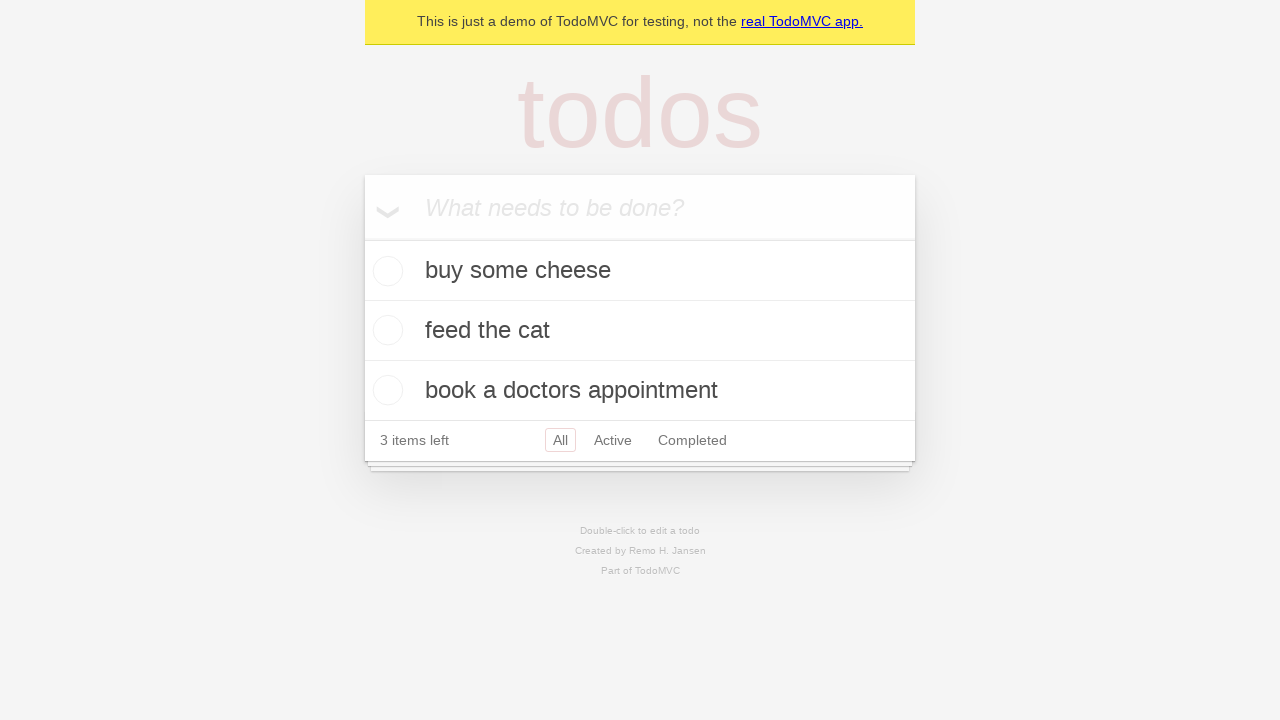

Waited for all three todos to appear in the list
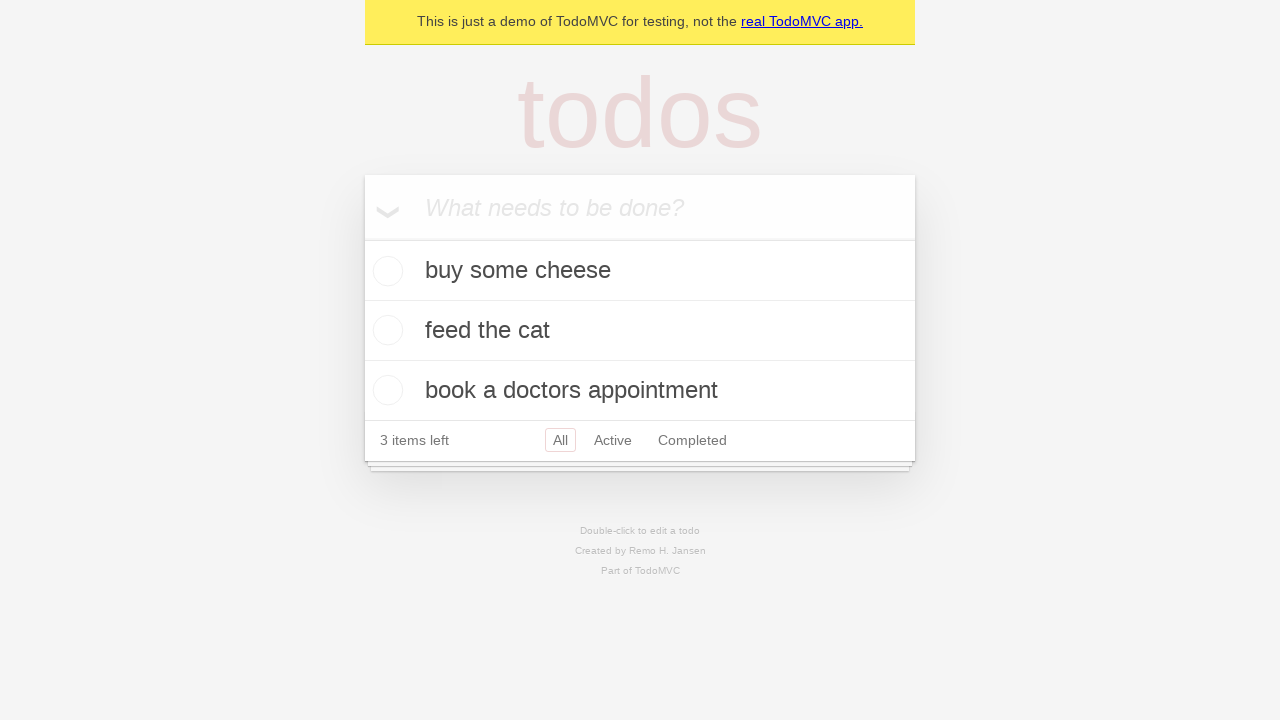

Double-clicked the second todo to enter edit mode at (640, 331) on .todo-list li >> nth=1
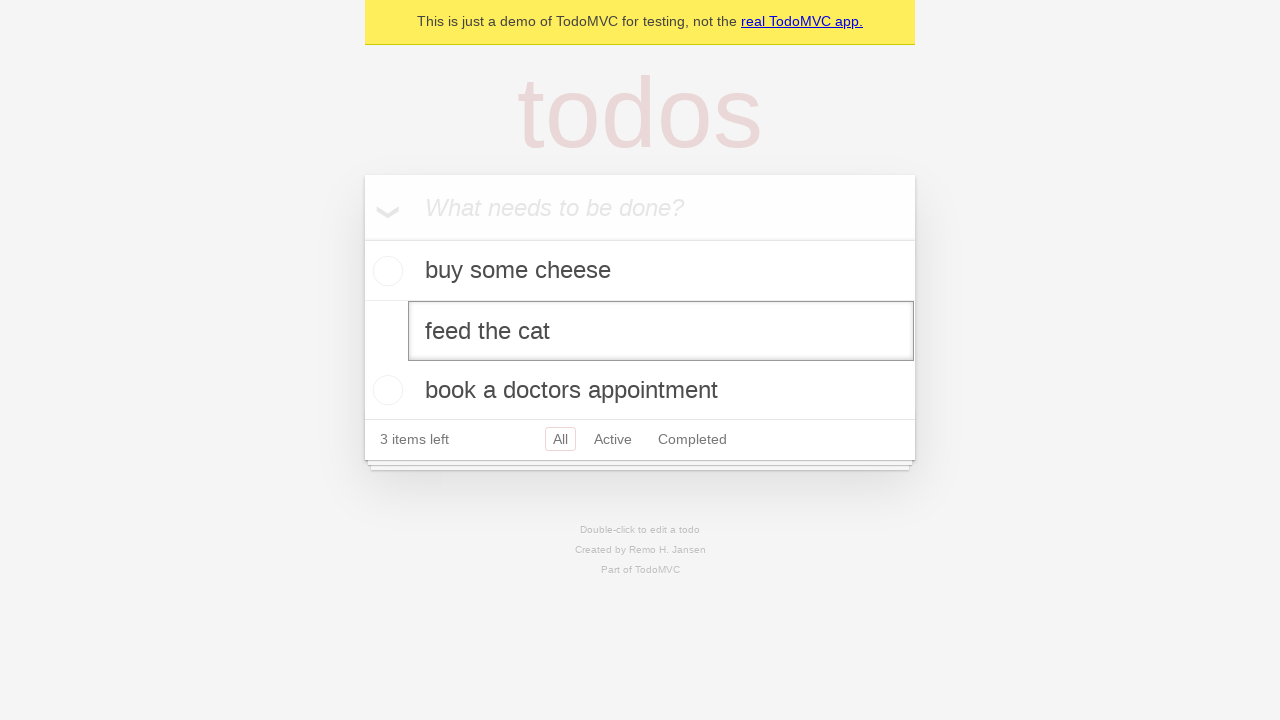

Filled edit field with text containing leading and trailing spaces on .todo-list li >> nth=1 >> .edit
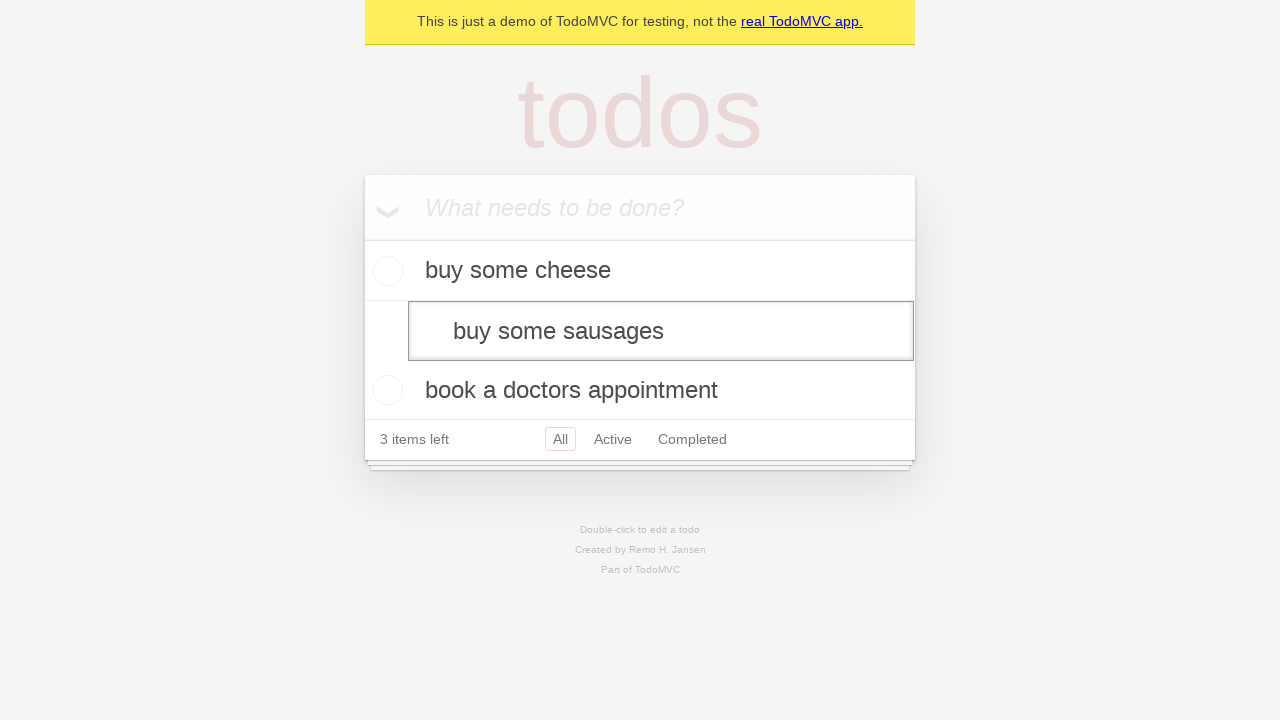

Pressed Enter to save edited todo with trimmed whitespace on .todo-list li >> nth=1 >> .edit
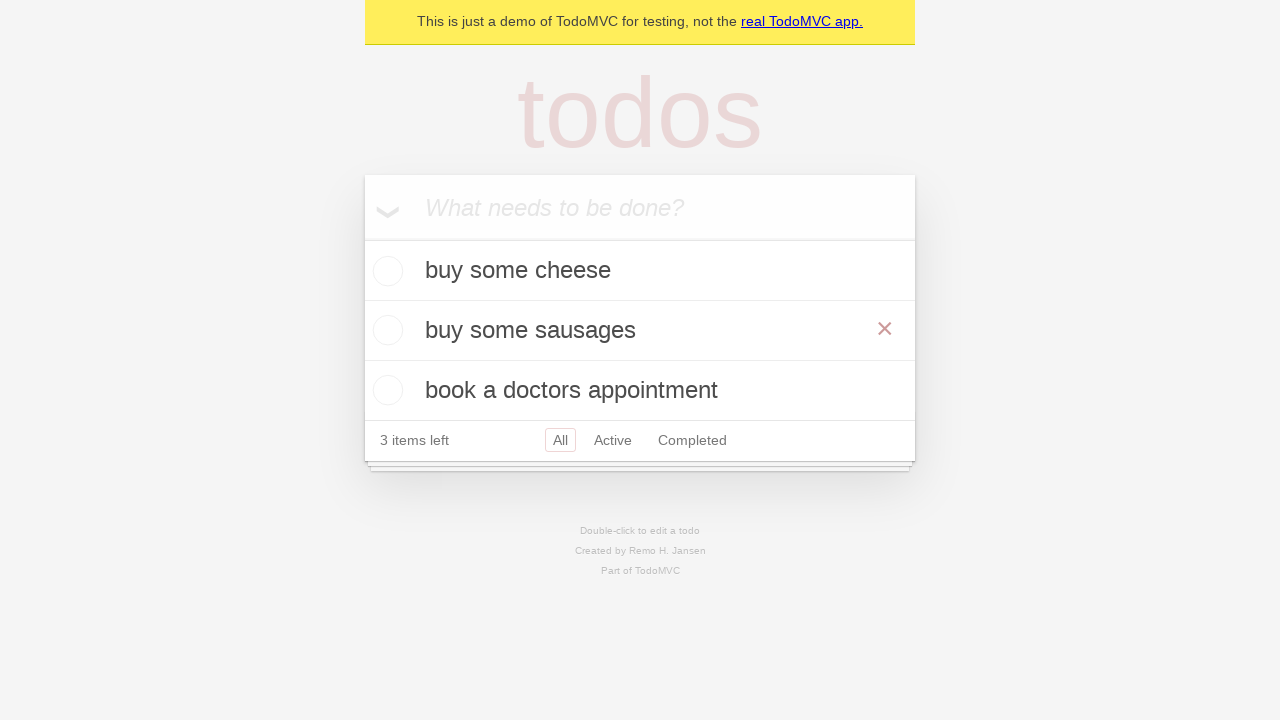

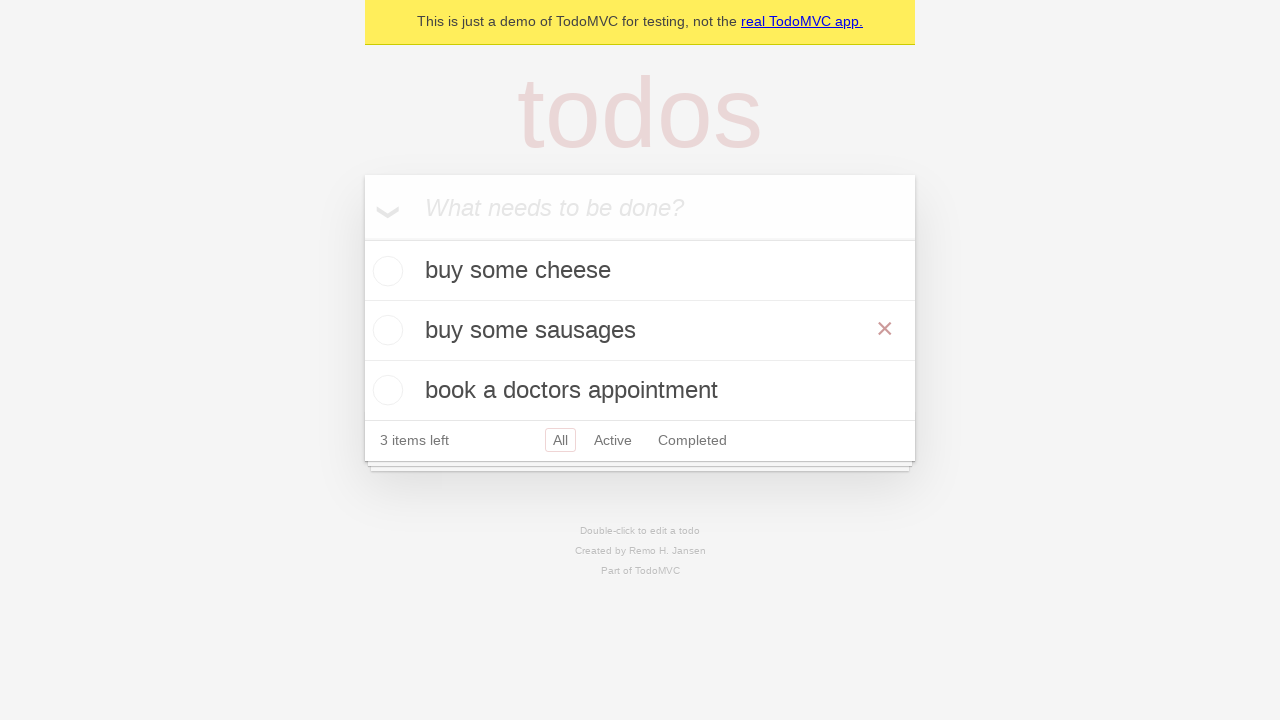